Tests dropdown selection using different methods - by text, value, and index

Starting URL: https://the-internet.herokuapp.com/dropdown

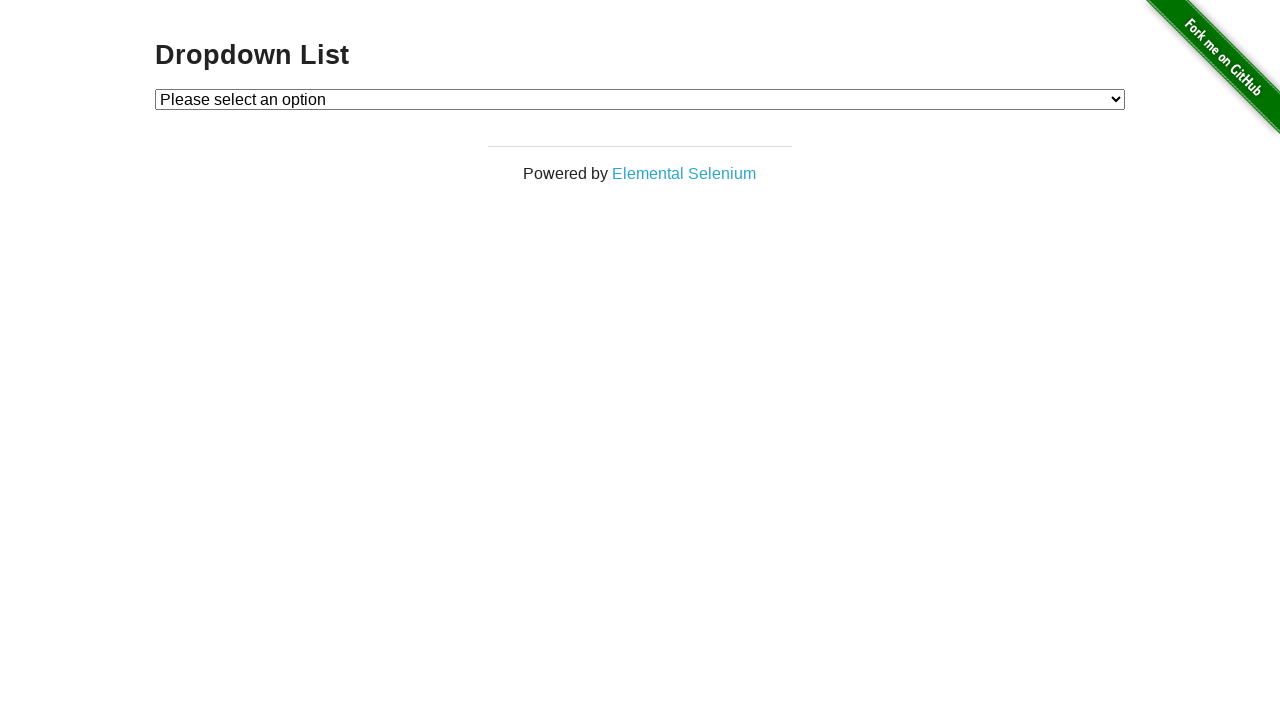

Selected dropdown option by visible text 'Option 1' on #dropdown
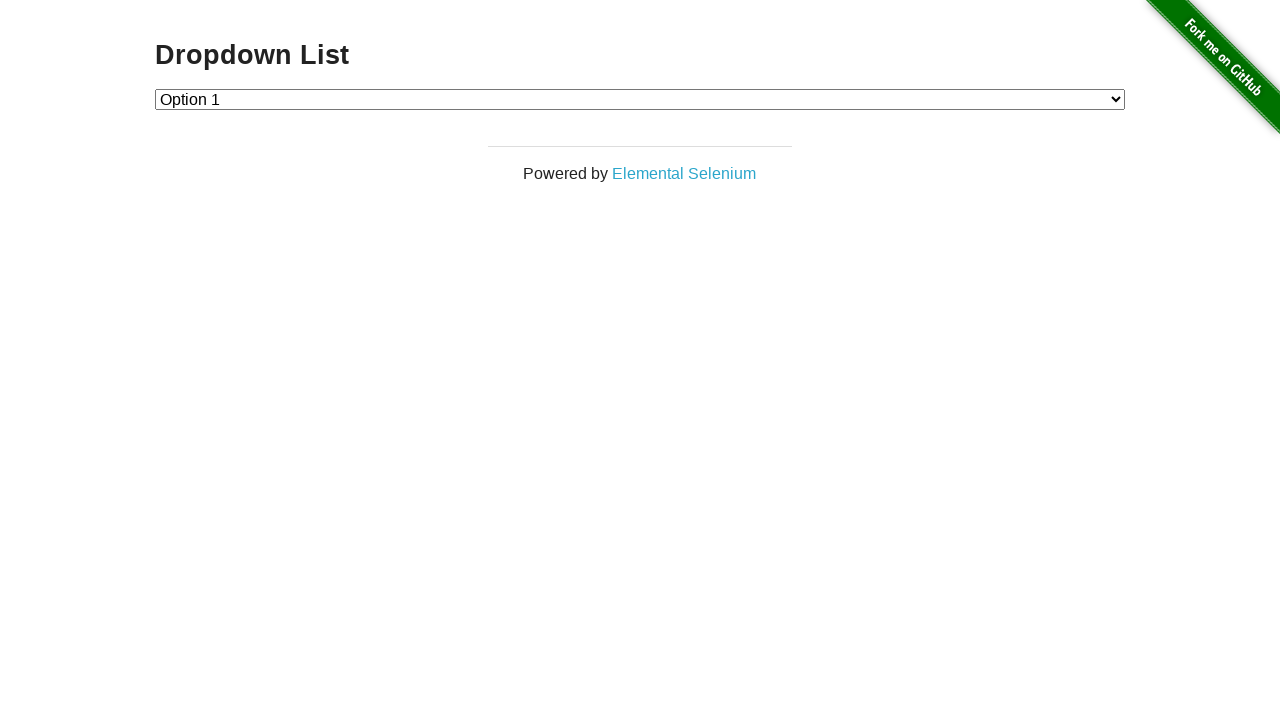

Selected dropdown option by value '2' on #dropdown
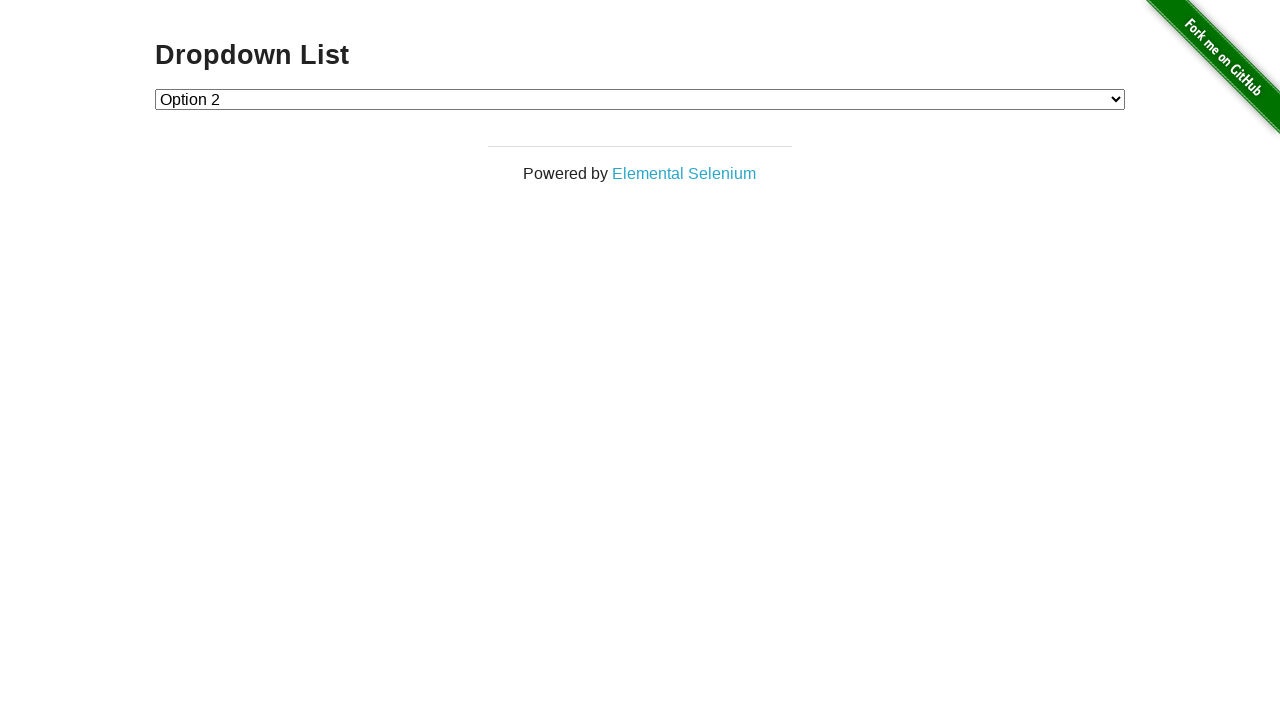

Selected dropdown option by index 0 on #dropdown
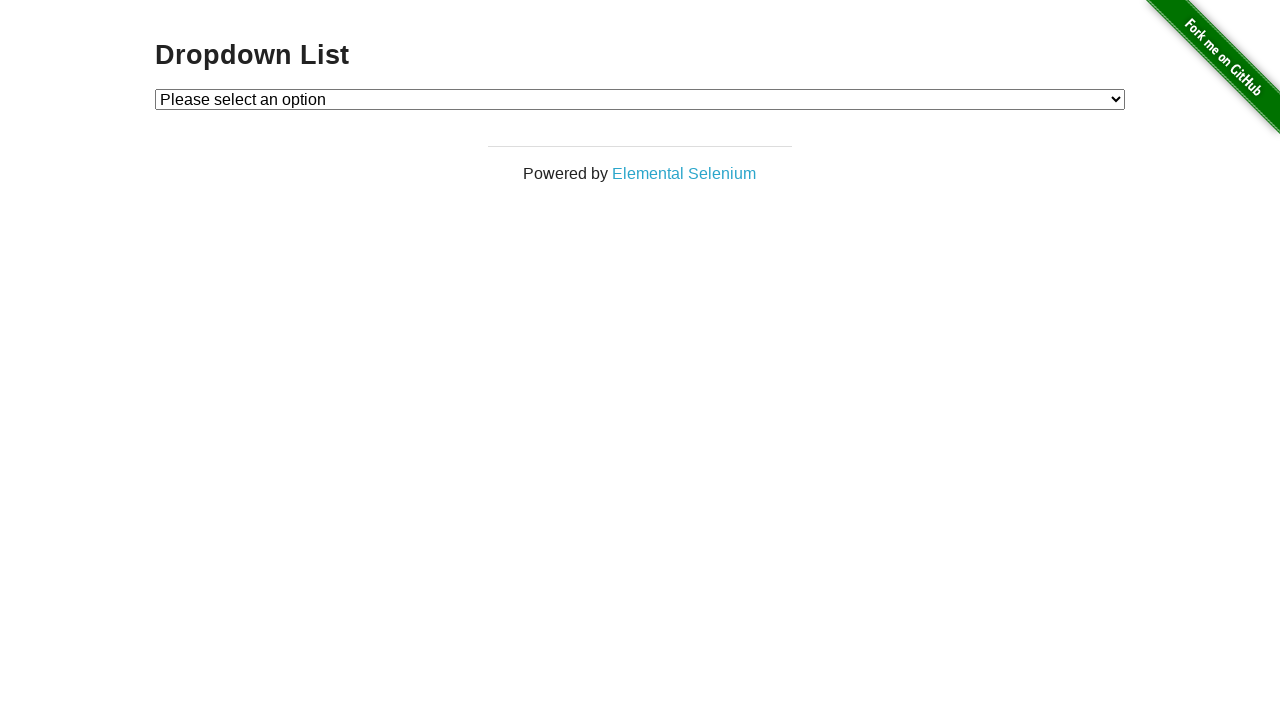

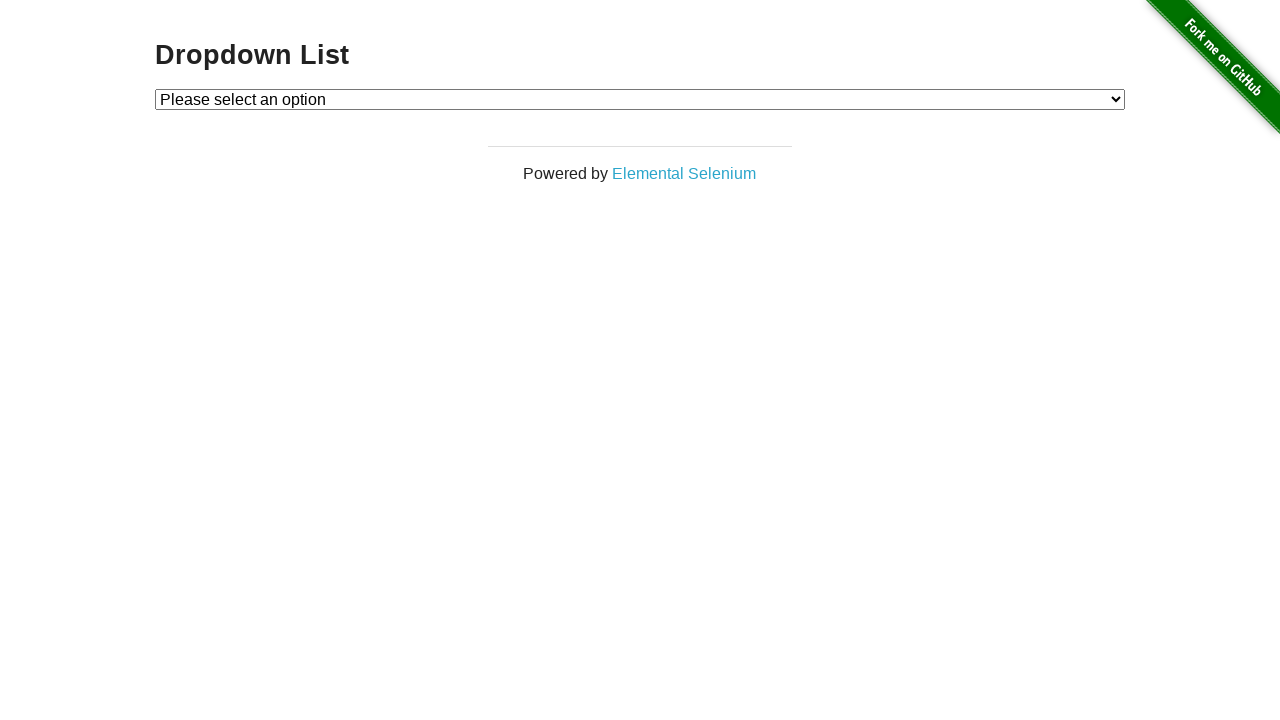